Tests sorting the Due column in descending order by clicking the column header twice and verifying the values are sorted from highest to lowest

Starting URL: http://the-internet.herokuapp.com/tables

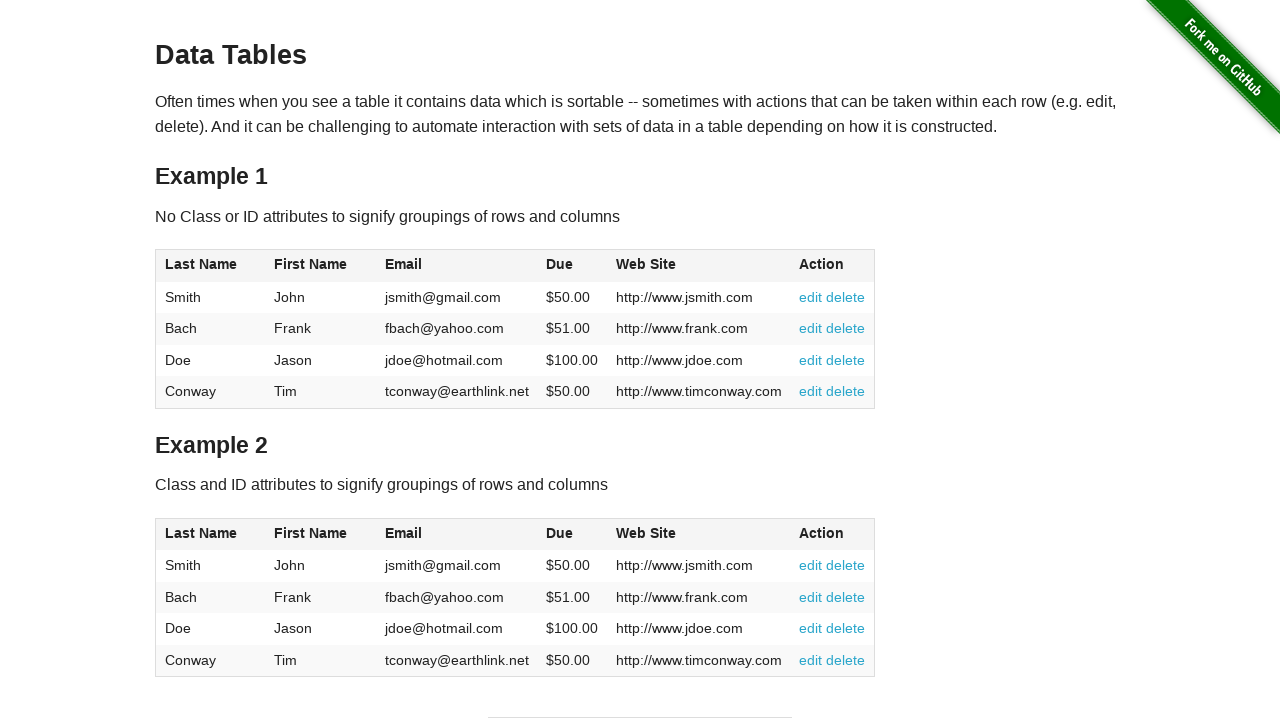

Clicked Due column header first time for ascending sort at (572, 266) on #table1 thead tr th:nth-of-type(4)
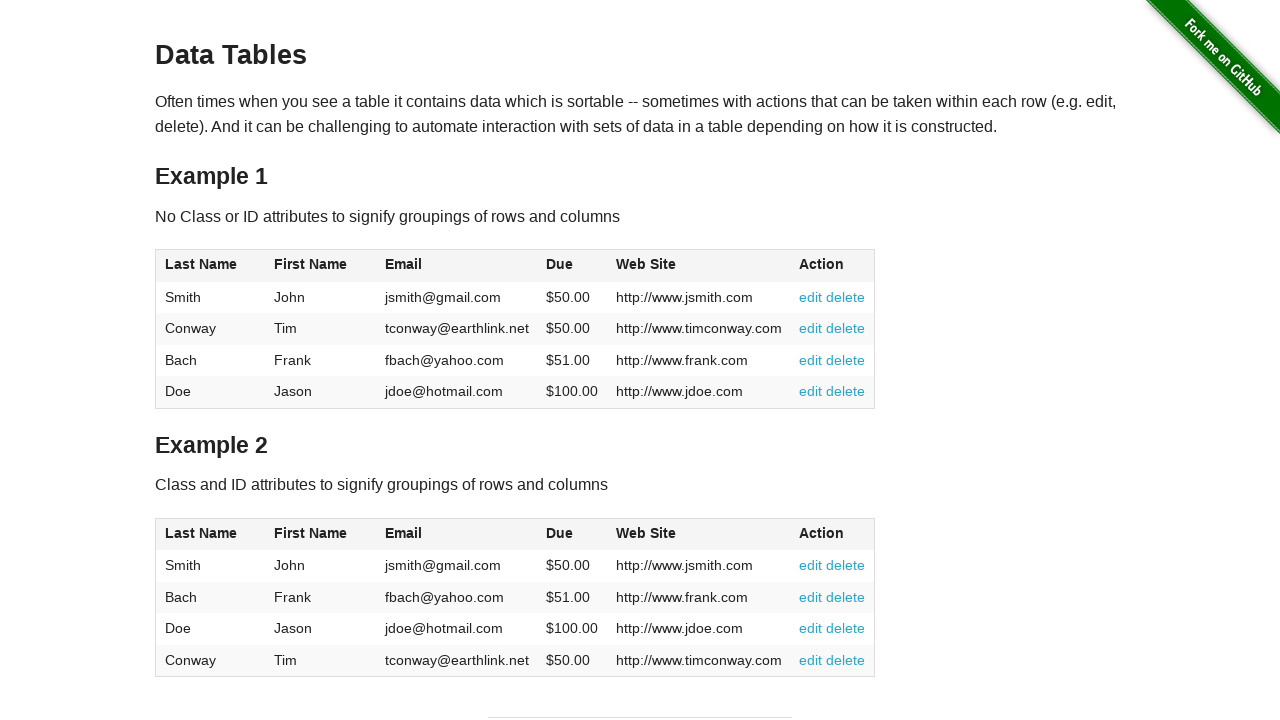

Clicked Due column header second time for descending sort at (572, 266) on #table1 thead tr th:nth-of-type(4)
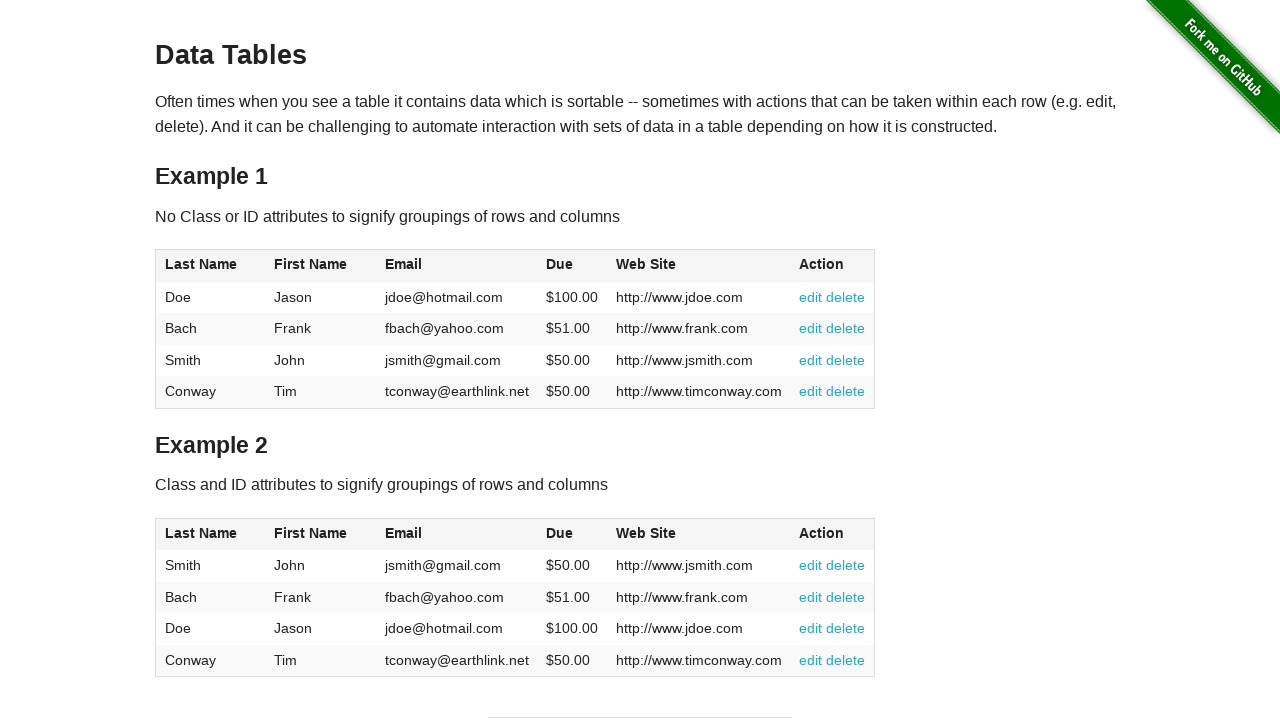

Table data loaded and Due column values are visible
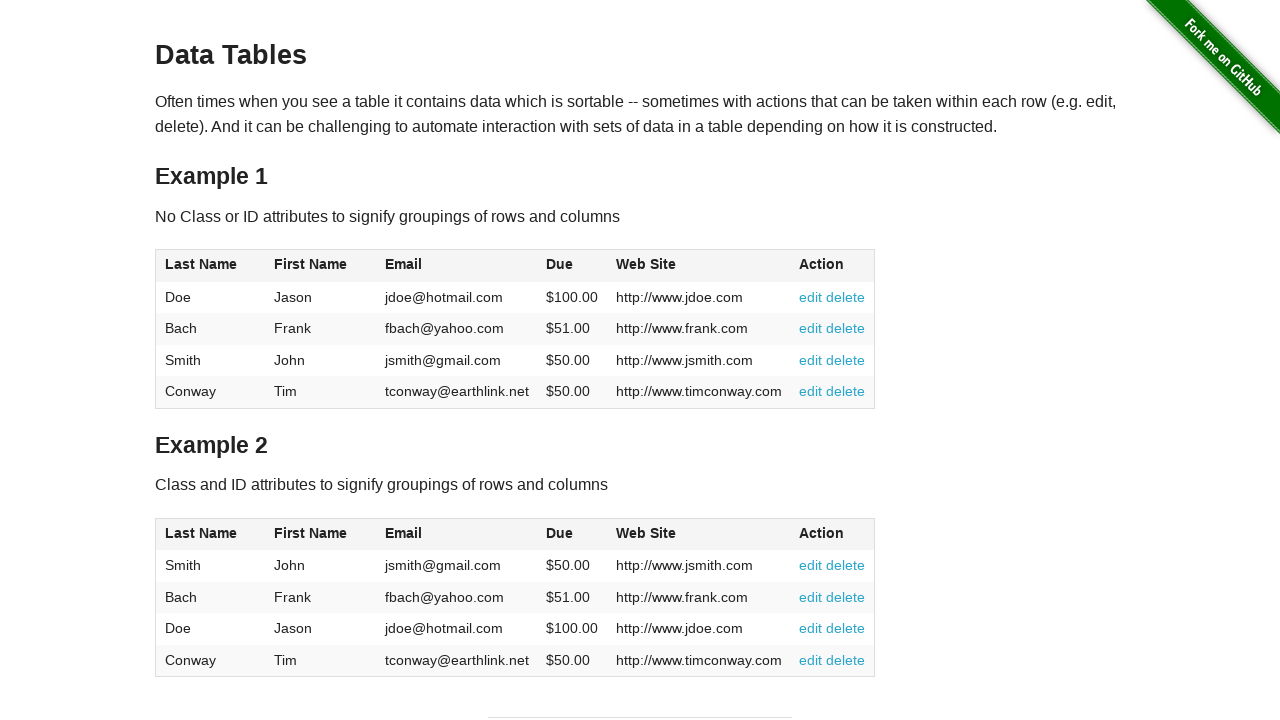

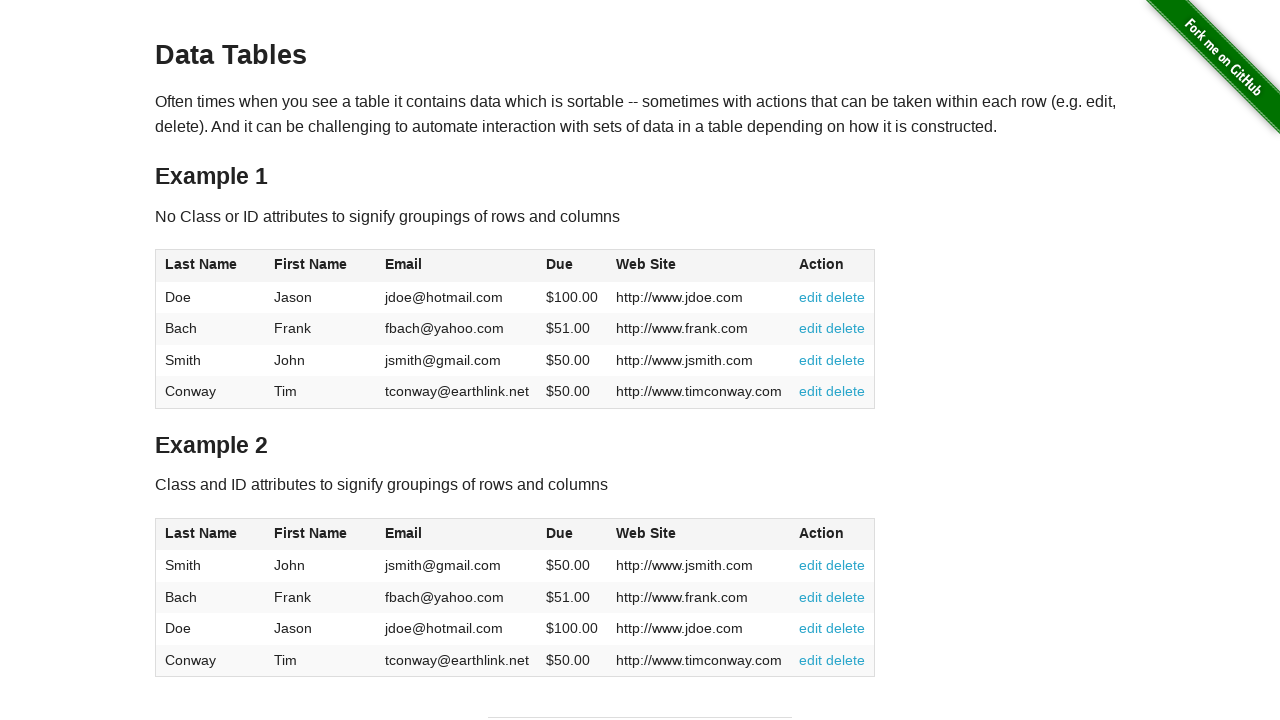